Tests file download functionality by navigating to a download test page and clicking the direct download button

Starting URL: https://testpages.herokuapp.com/styled/download/download.html

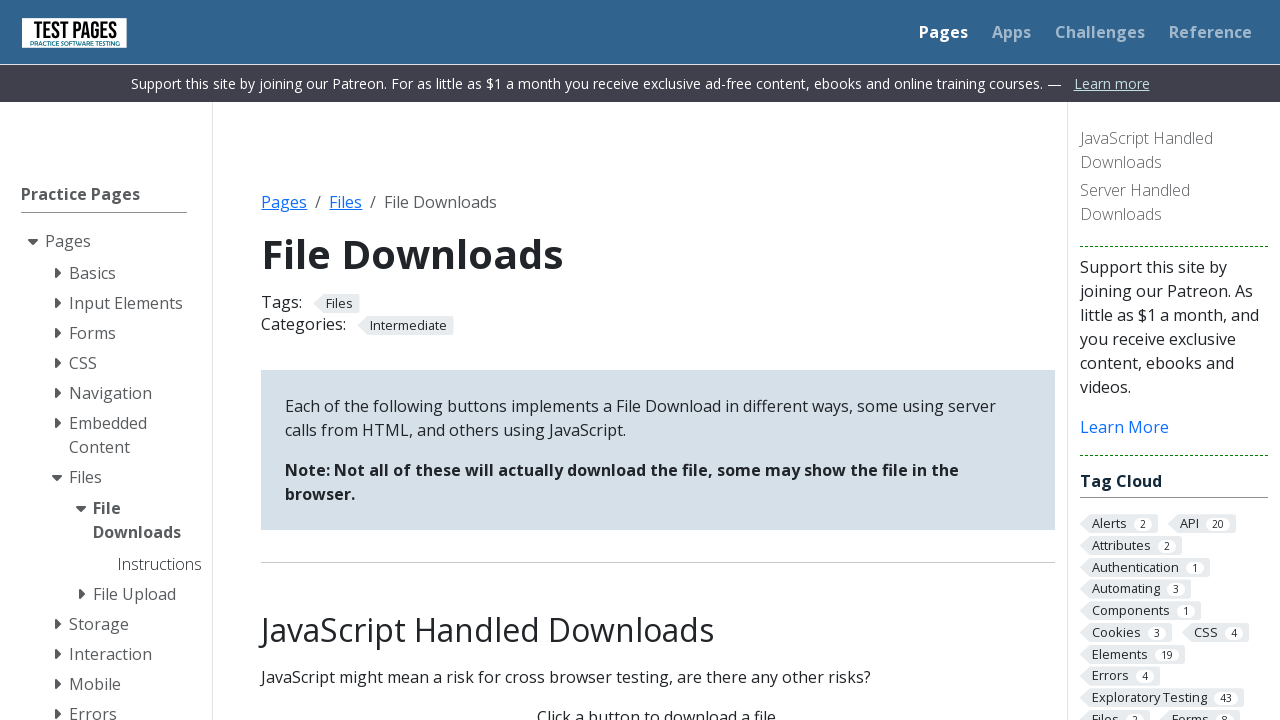

Clicked direct download button at (658, 361) on #direct-download
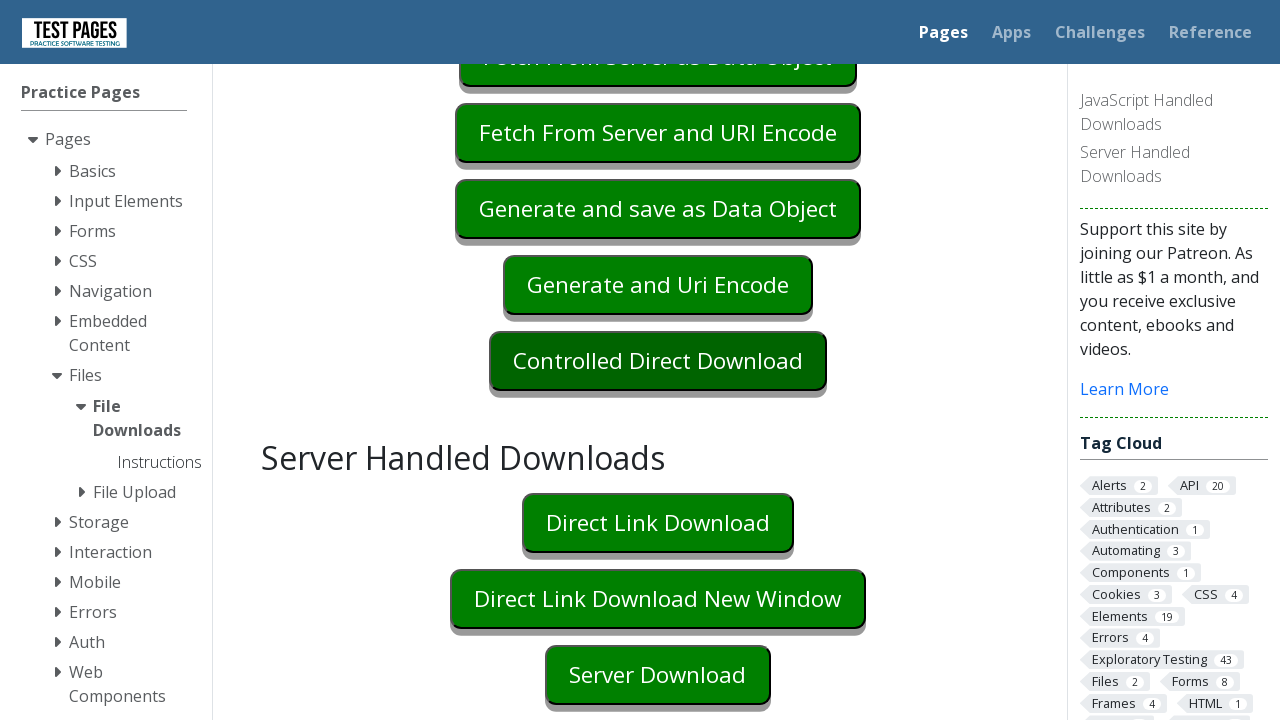

Waited for download to initiate
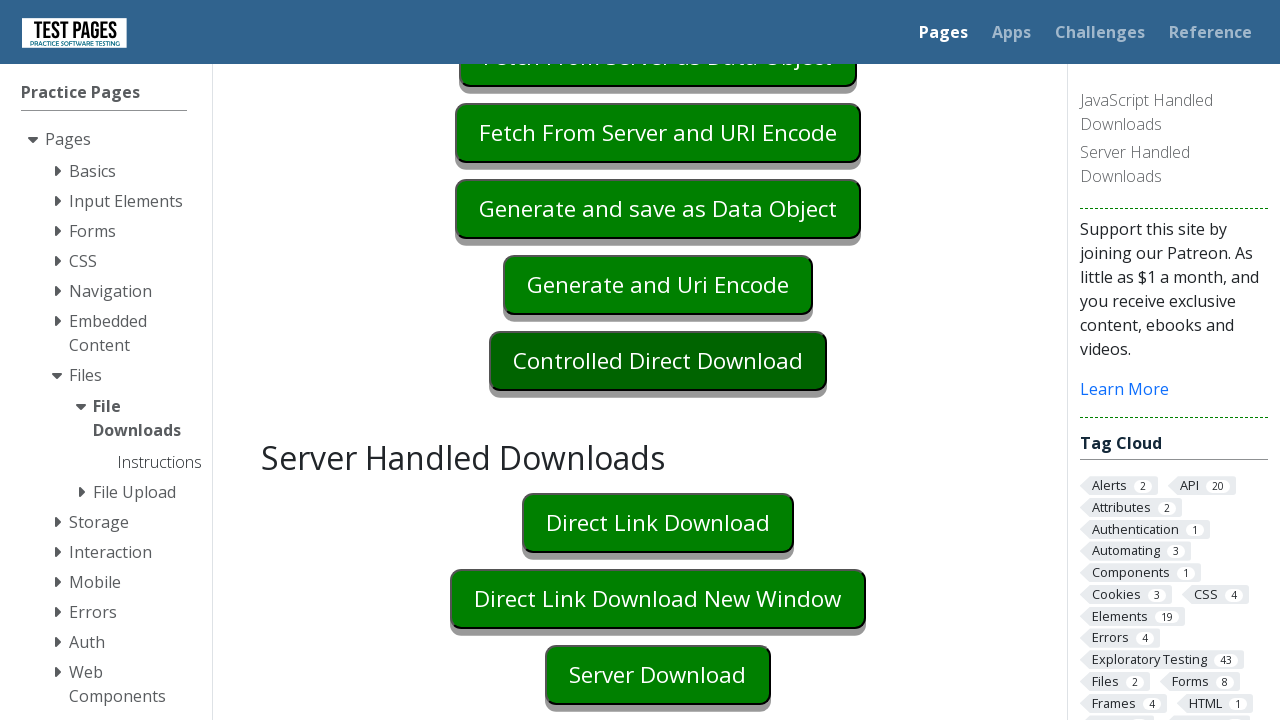

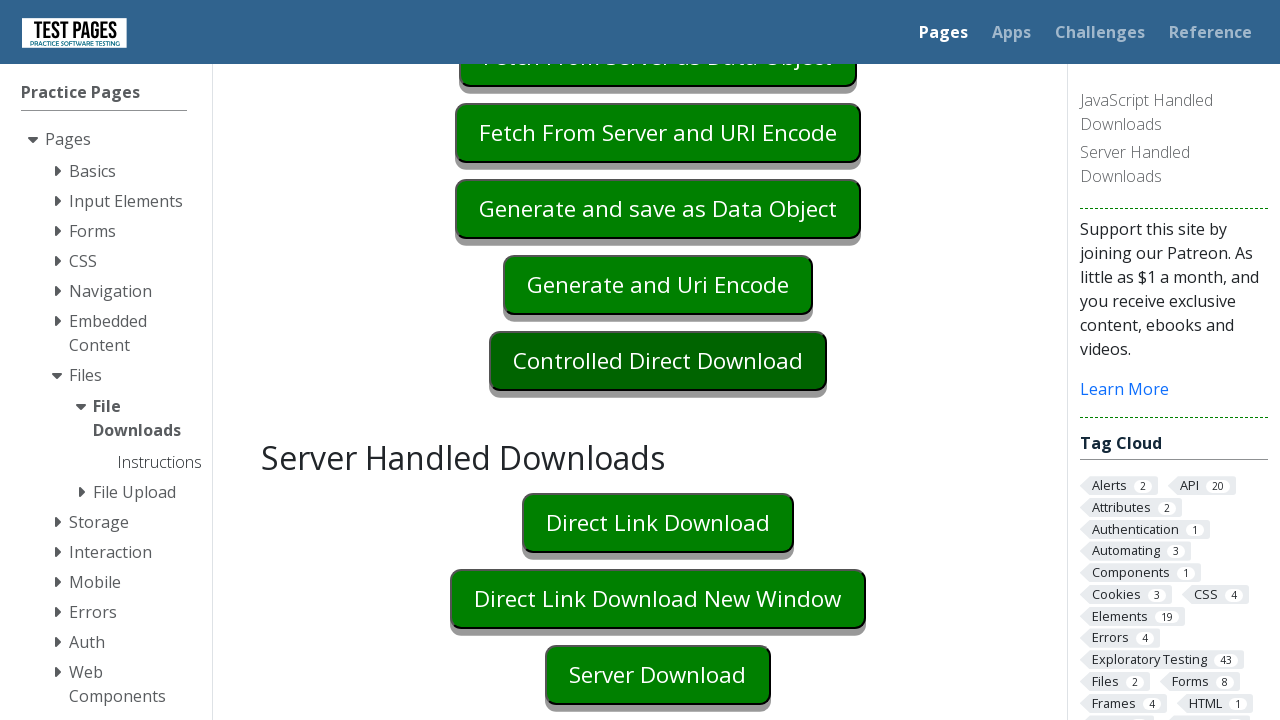